Tests dropdown selection functionality on a Korean gas price information website by selecting a region (부산/Busan) and district (해운대구/Haeundae-gu) from cascading dropdown menus.

Starting URL: http://www.opinet.co.kr/searRgSelect.do

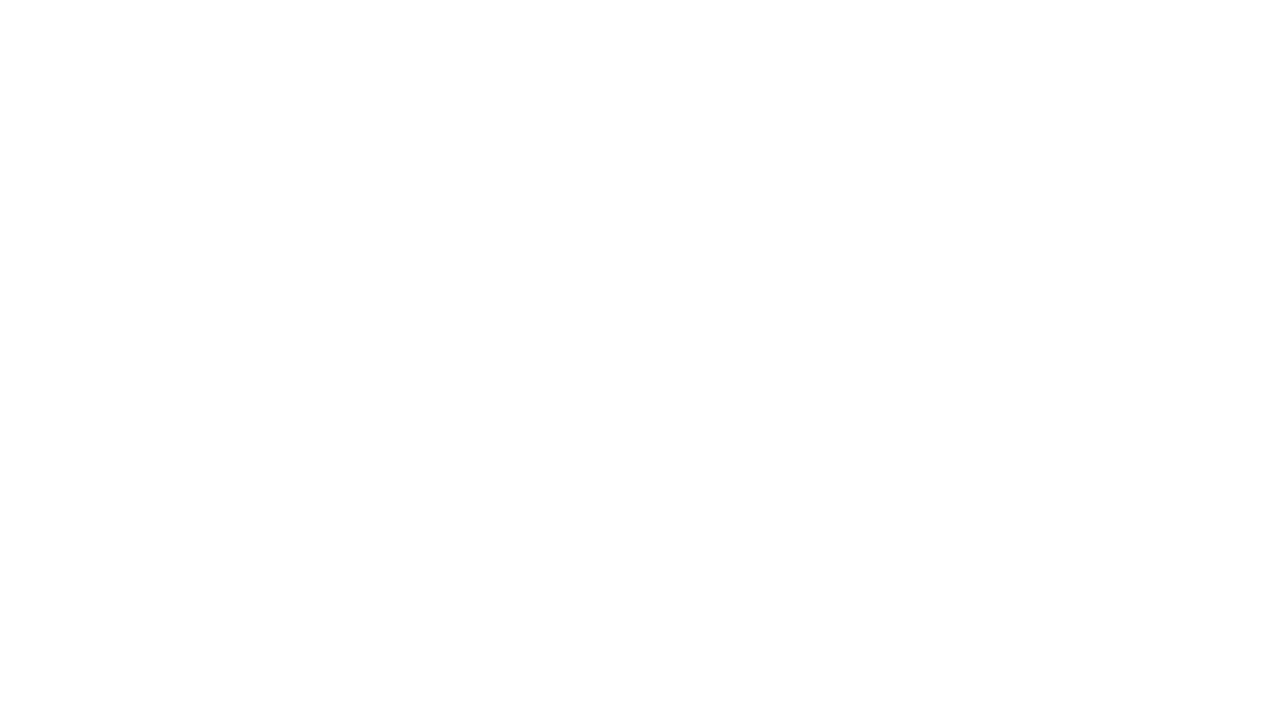

Navigated to opinet gas price information website
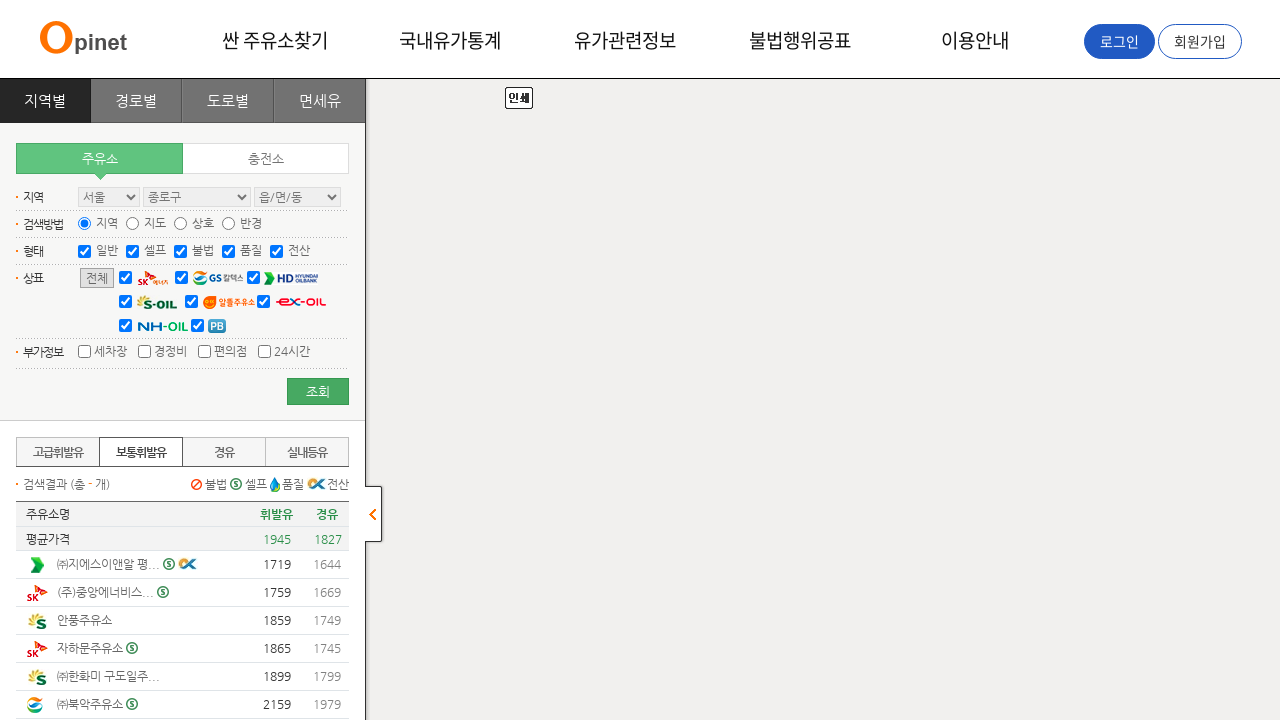

Waited 3 seconds for page to fully load
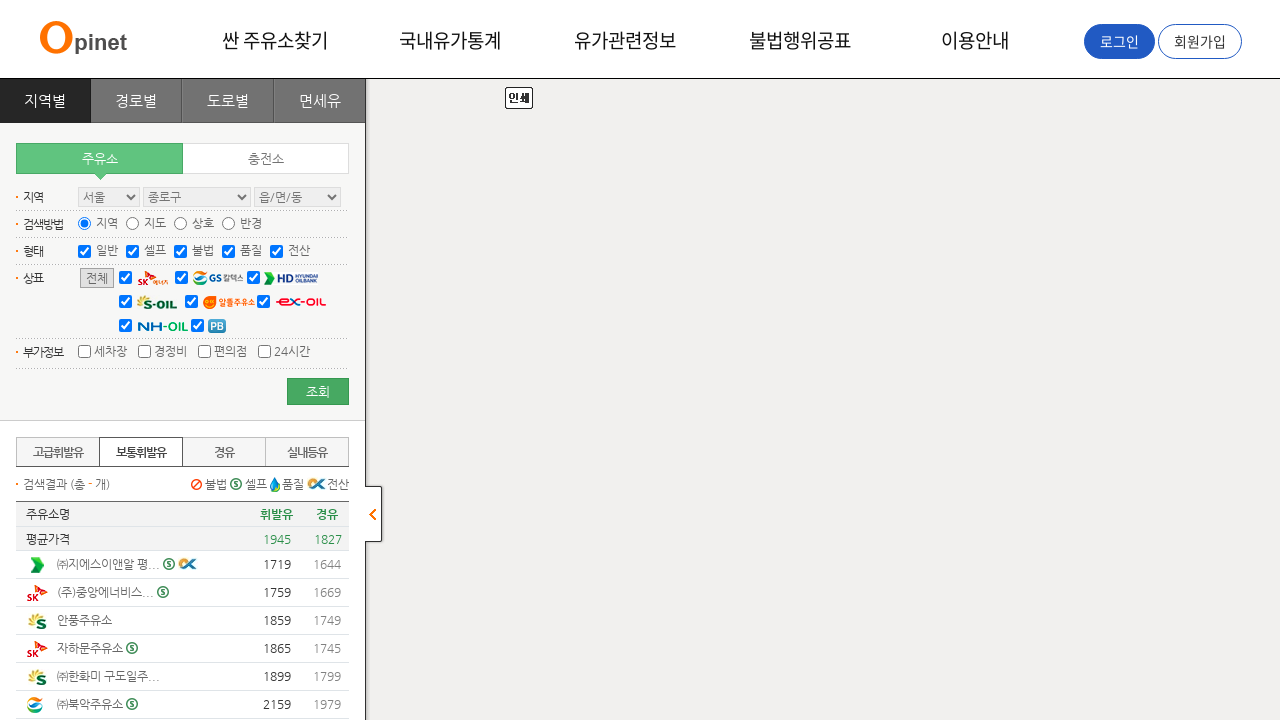

Selected '부산' (Busan) from SIDO dropdown on #SIDO_NM0
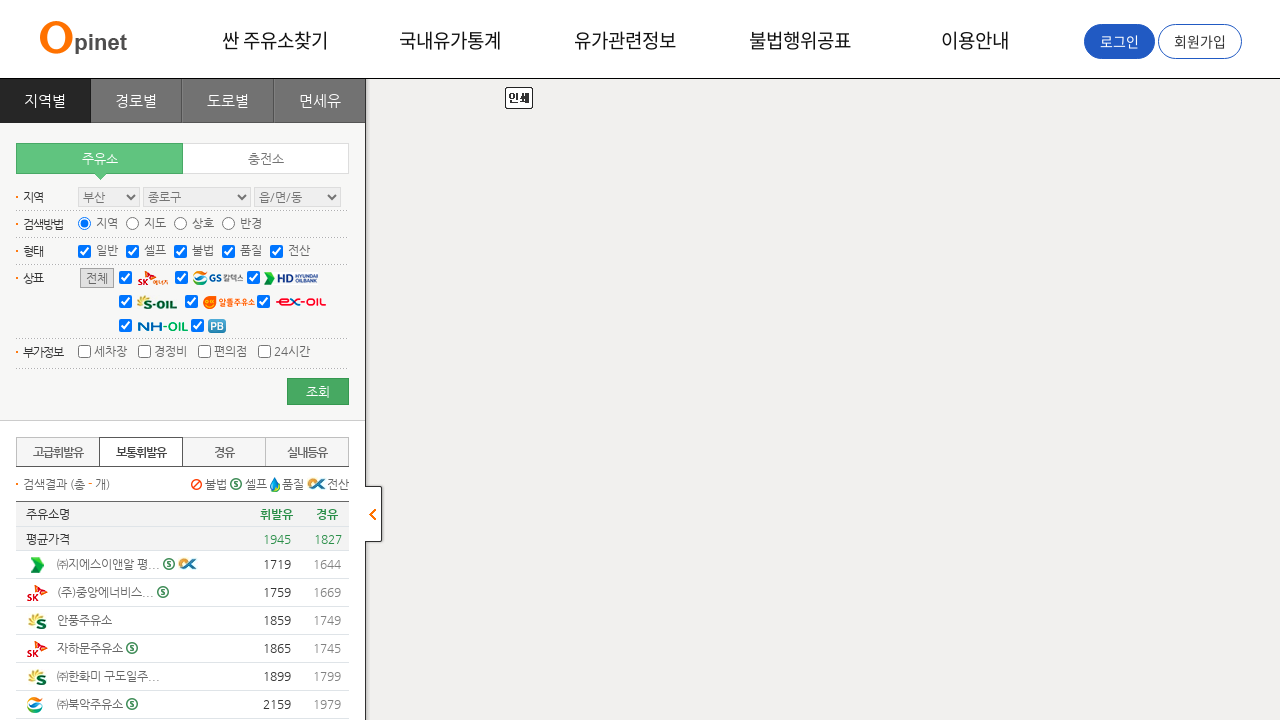

Waited 500ms for dropdown to update
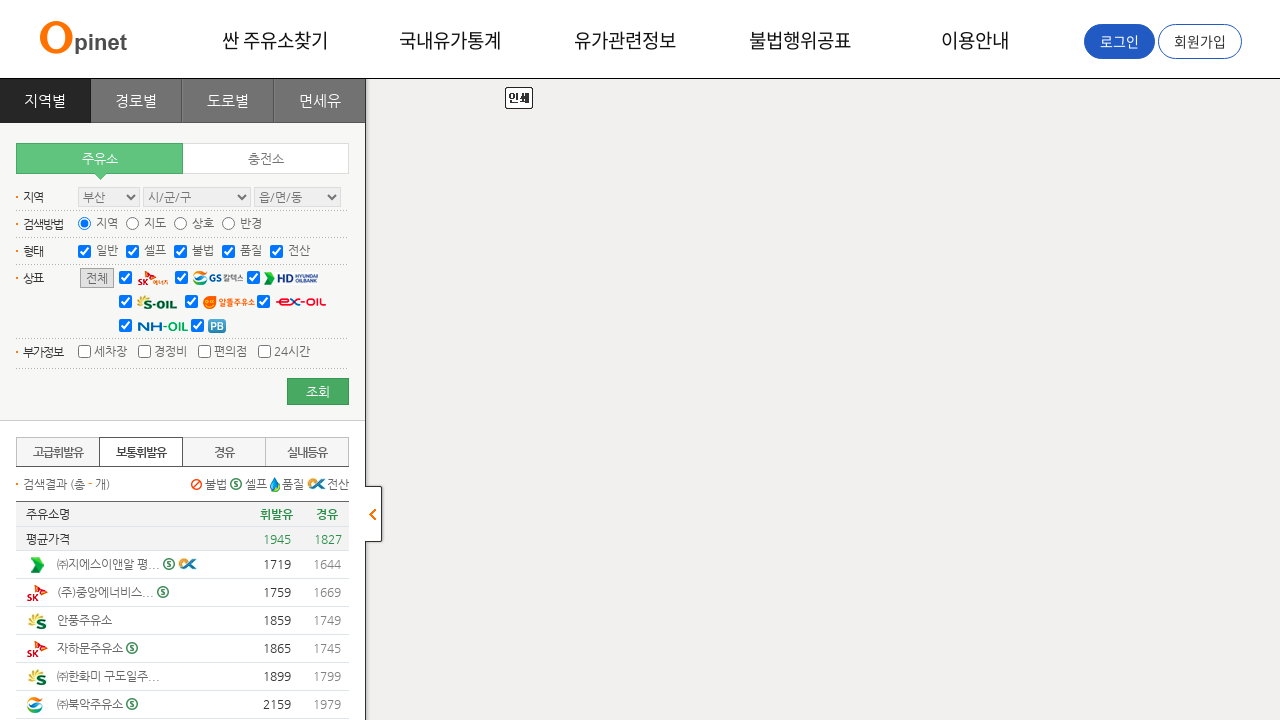

Selected '해운대구' (Haeundae-gu) from SIGUNGU dropdown on #SIGUNGU_NM0
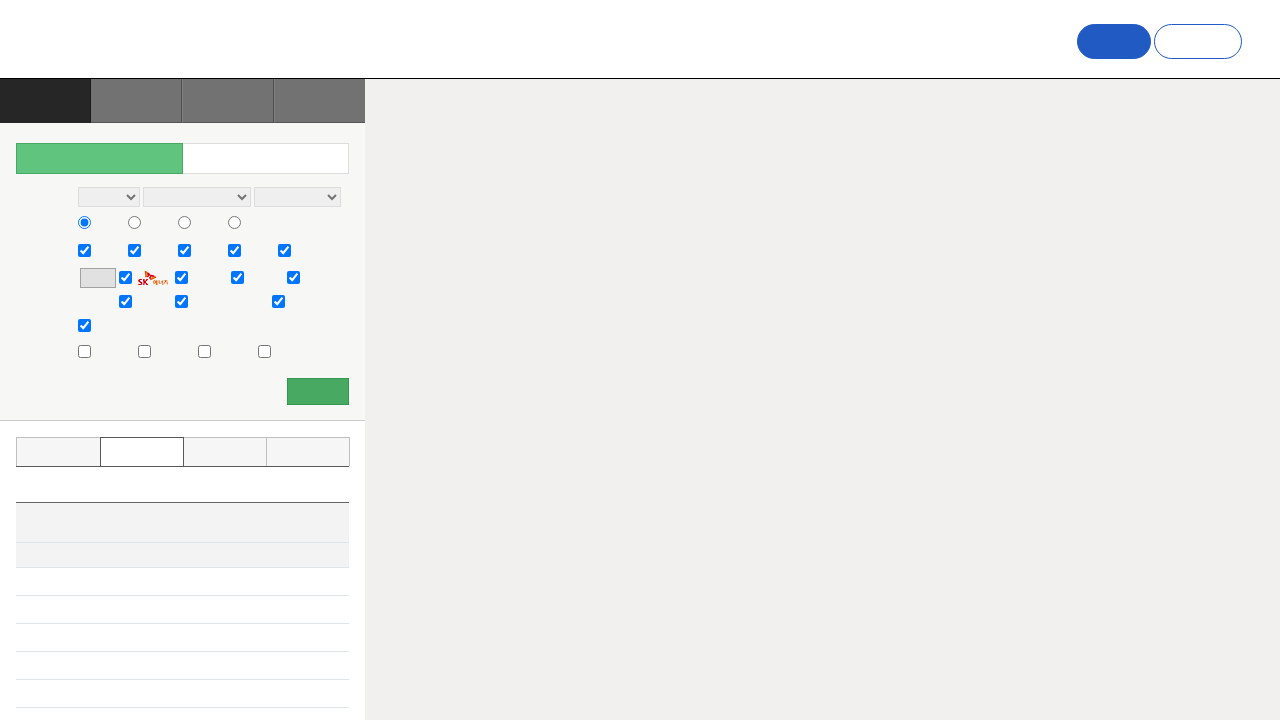

Waited 3 seconds for district selection to process
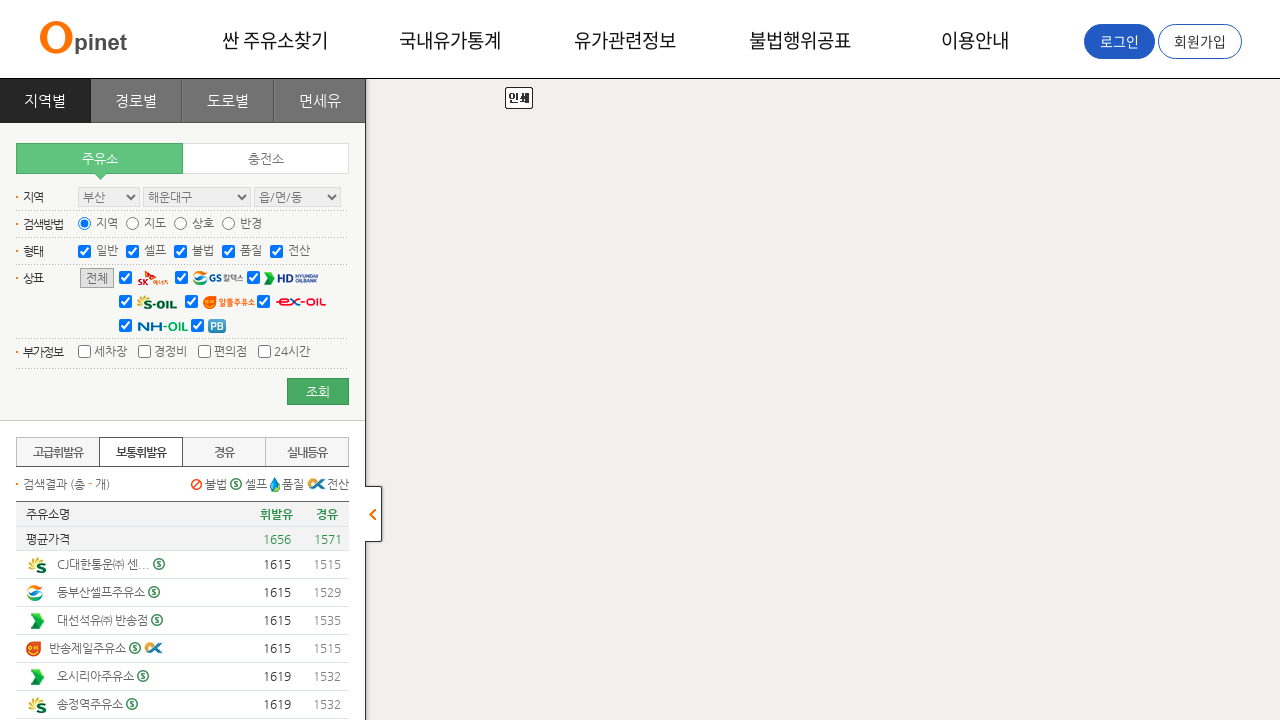

Gas station results loaded for selected region and district
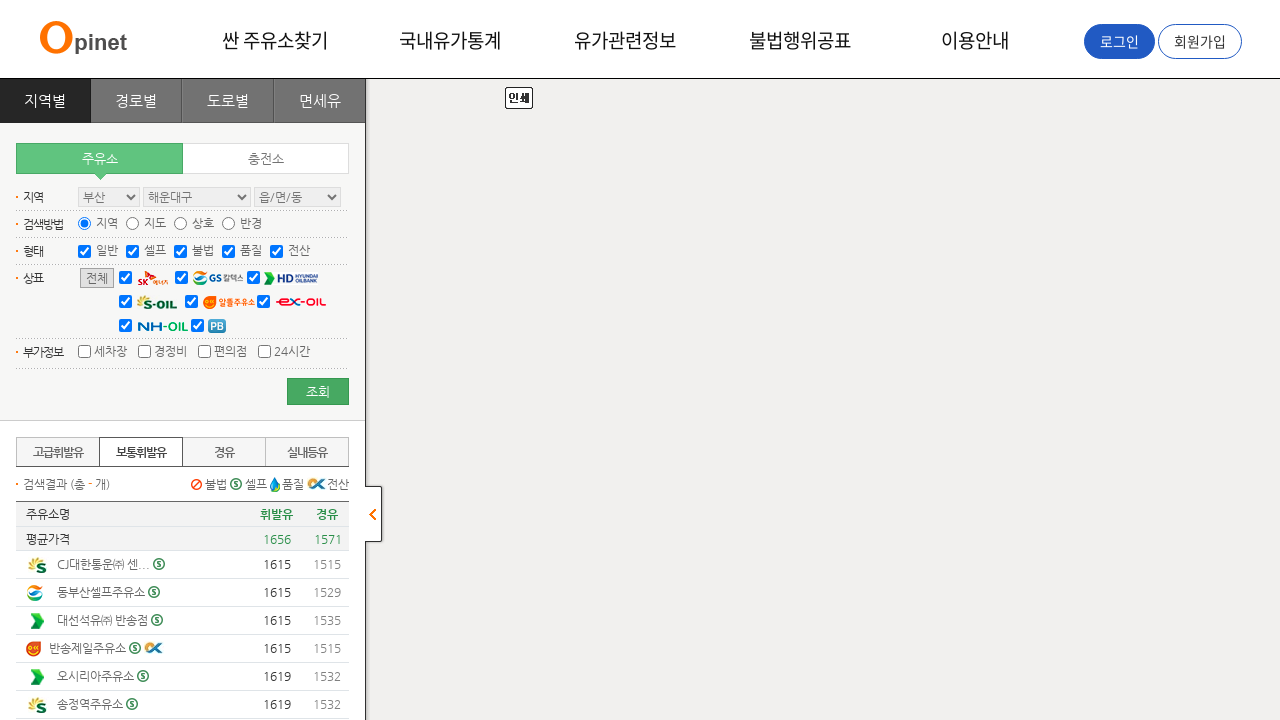

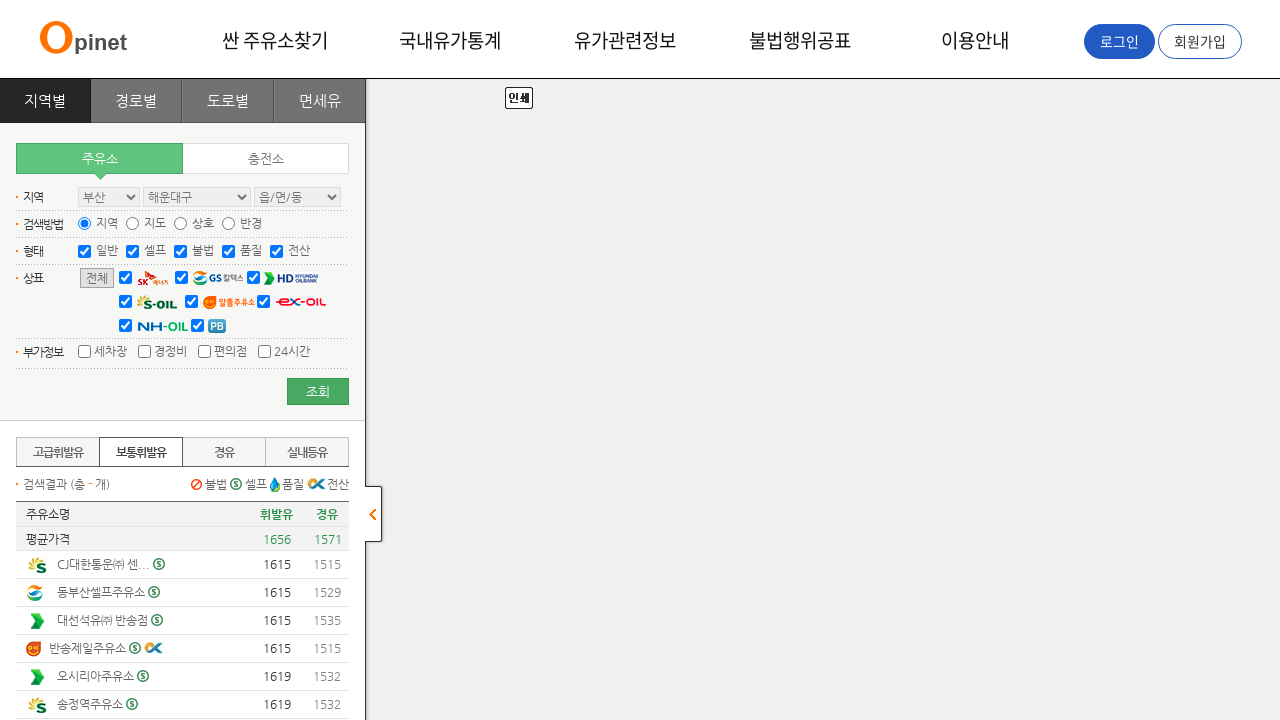